Tests text input functionality by entering a new button name in the input field and clicking the button to update its text

Starting URL: http://uitestingplayground.com/textinput

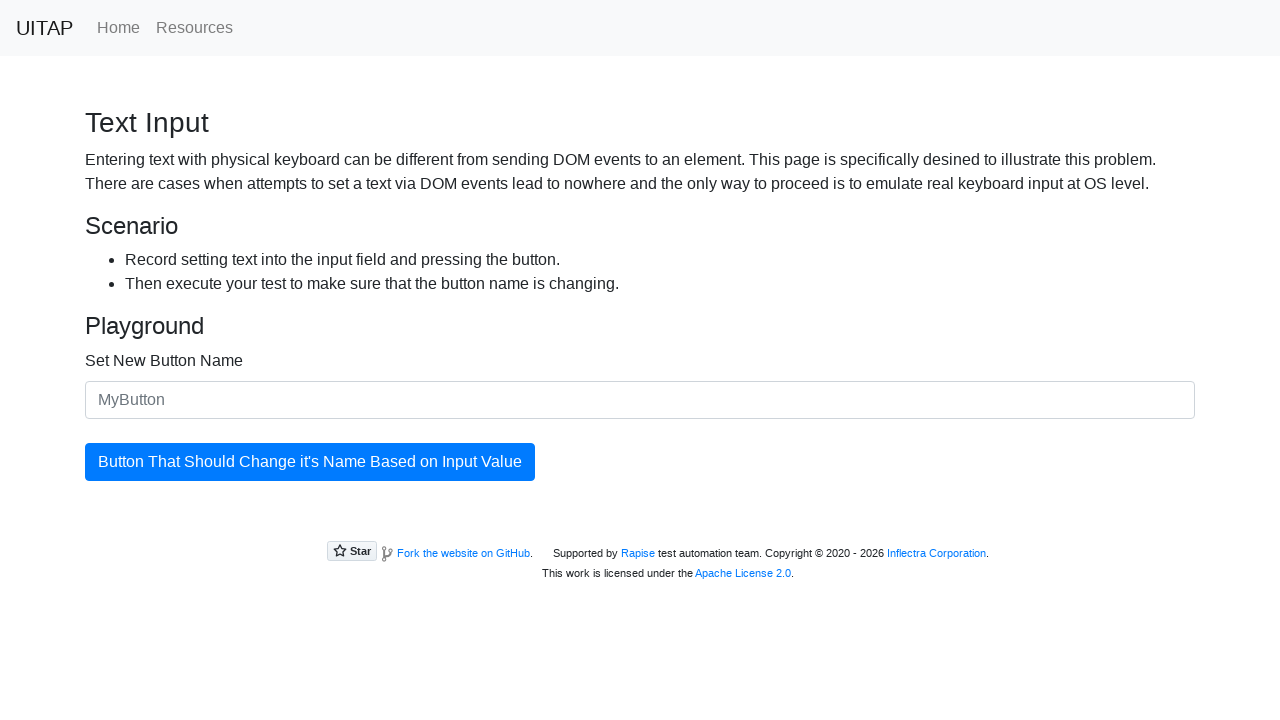

Entered 'Sky Pro' in the button name input field on #newButtonName
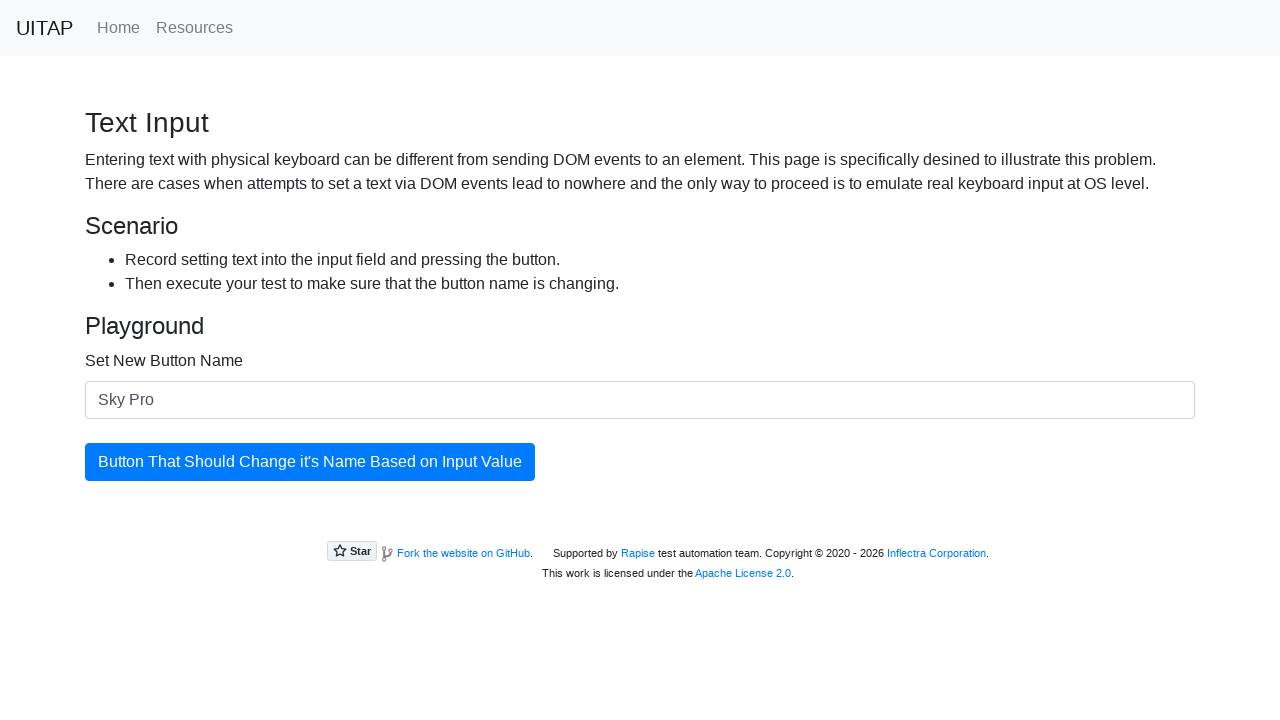

Clicked the button to update its text at (310, 462) on #updatingButton
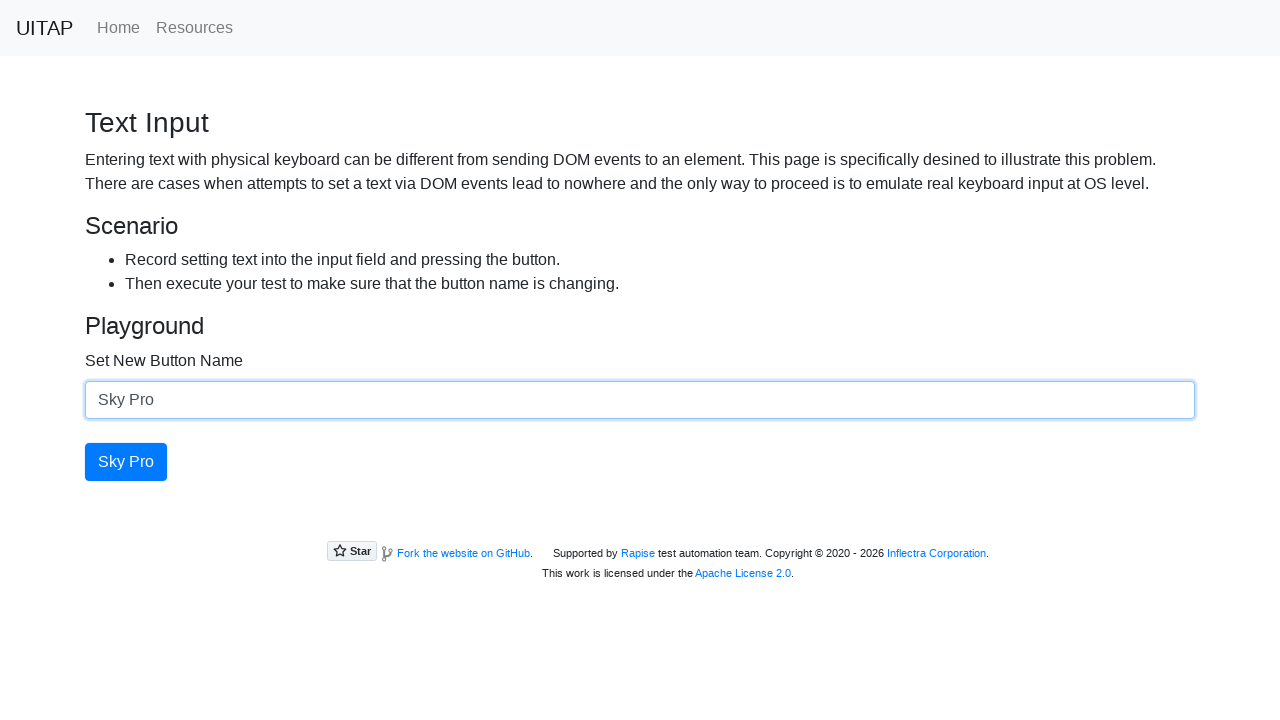

Verified the button text has been updated to 'Sky Pro'
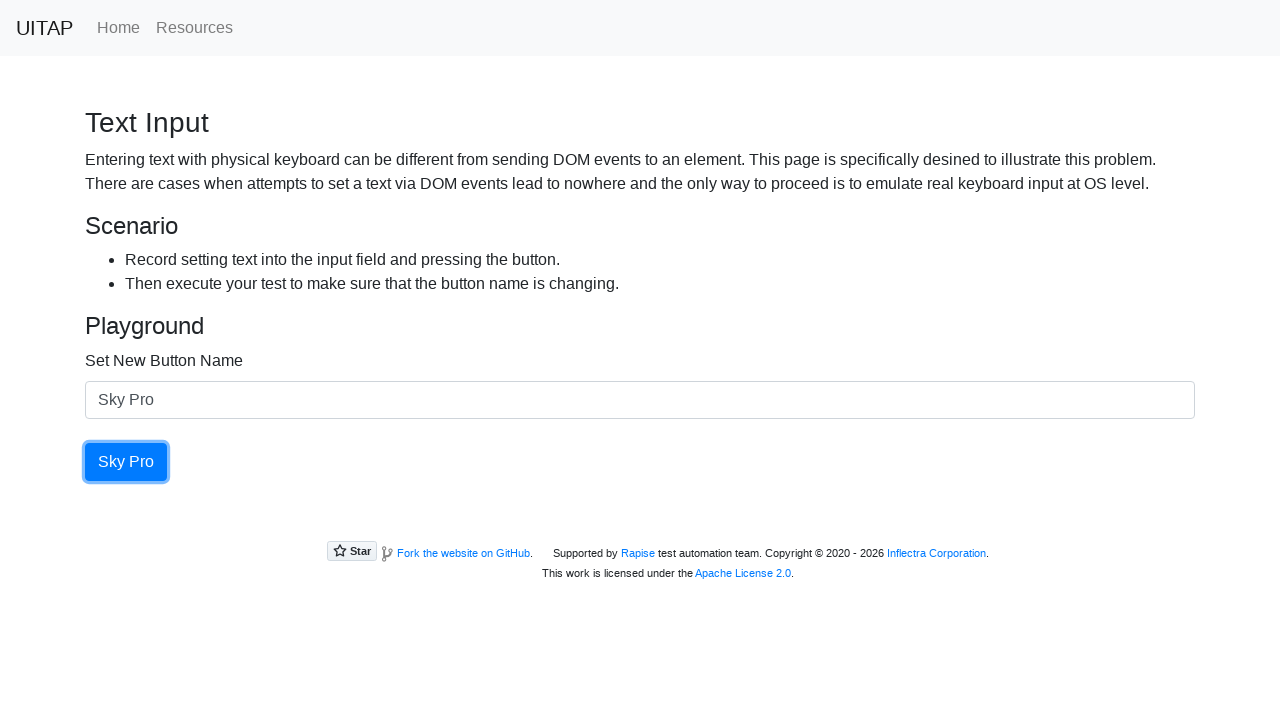

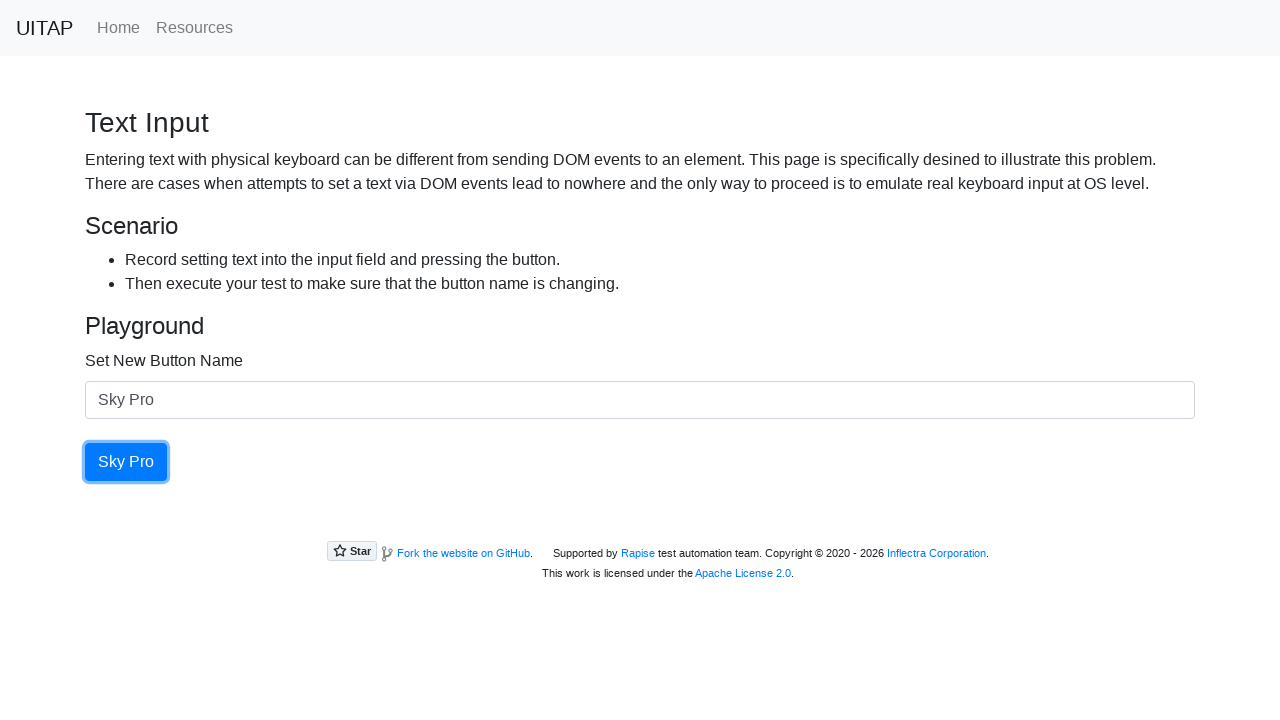